Tests different types of JavaScript alerts including simple alert, confirmation dialog, and prompt dialog by clicking buttons and interacting with the alerts

Starting URL: http://demo.automationtesting.in/Alerts.html

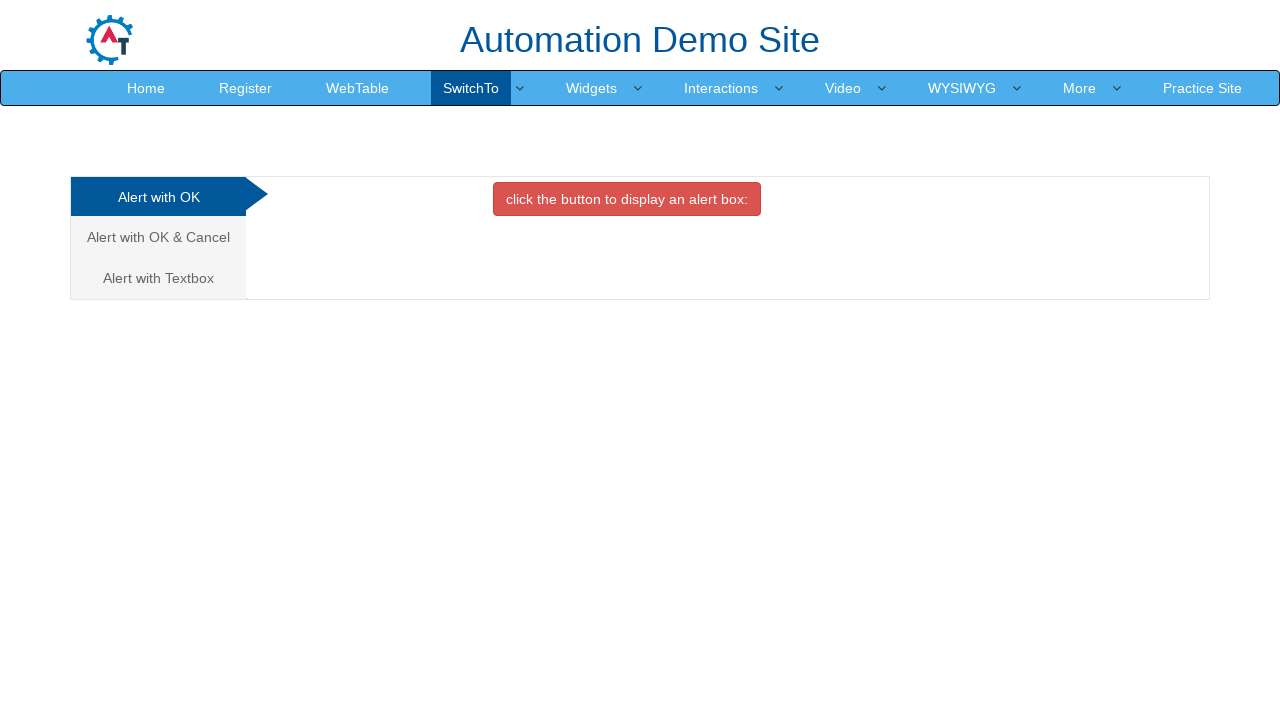

Clicked button to trigger simple alert at (627, 199) on xpath=//button[contains(text(),'    click the button to ')]
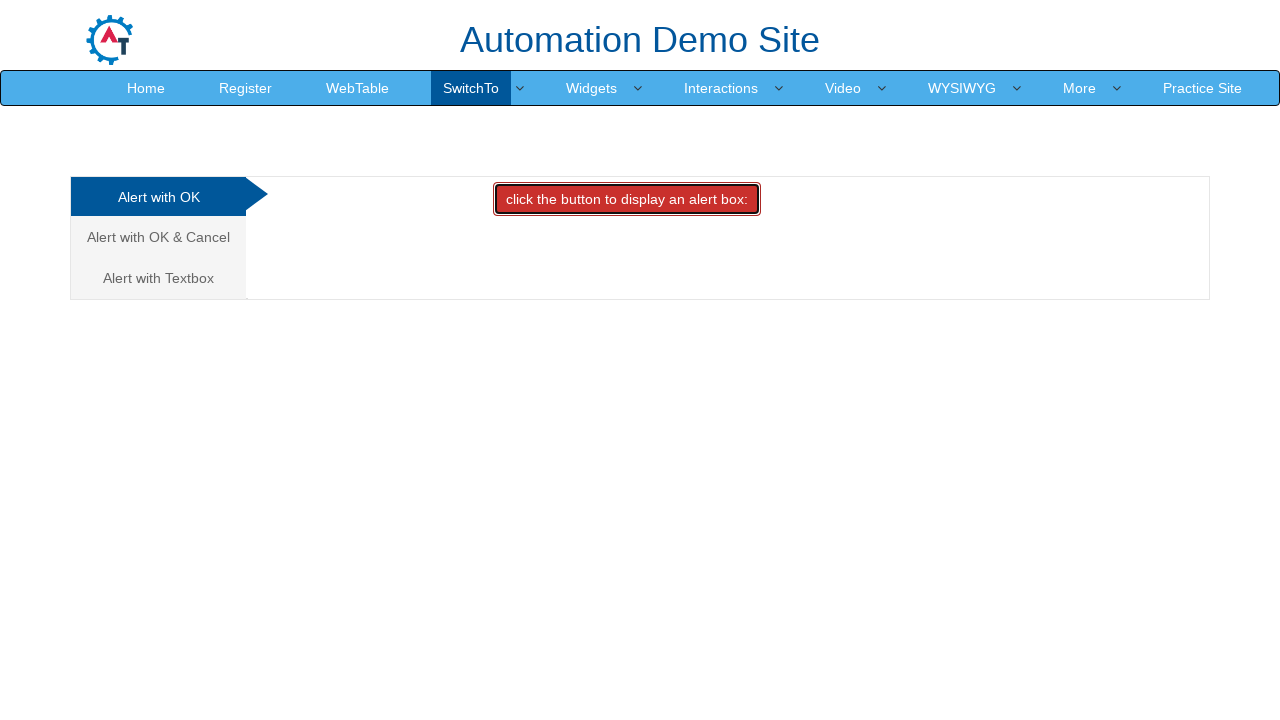

Set up dialog handler to accept simple alert
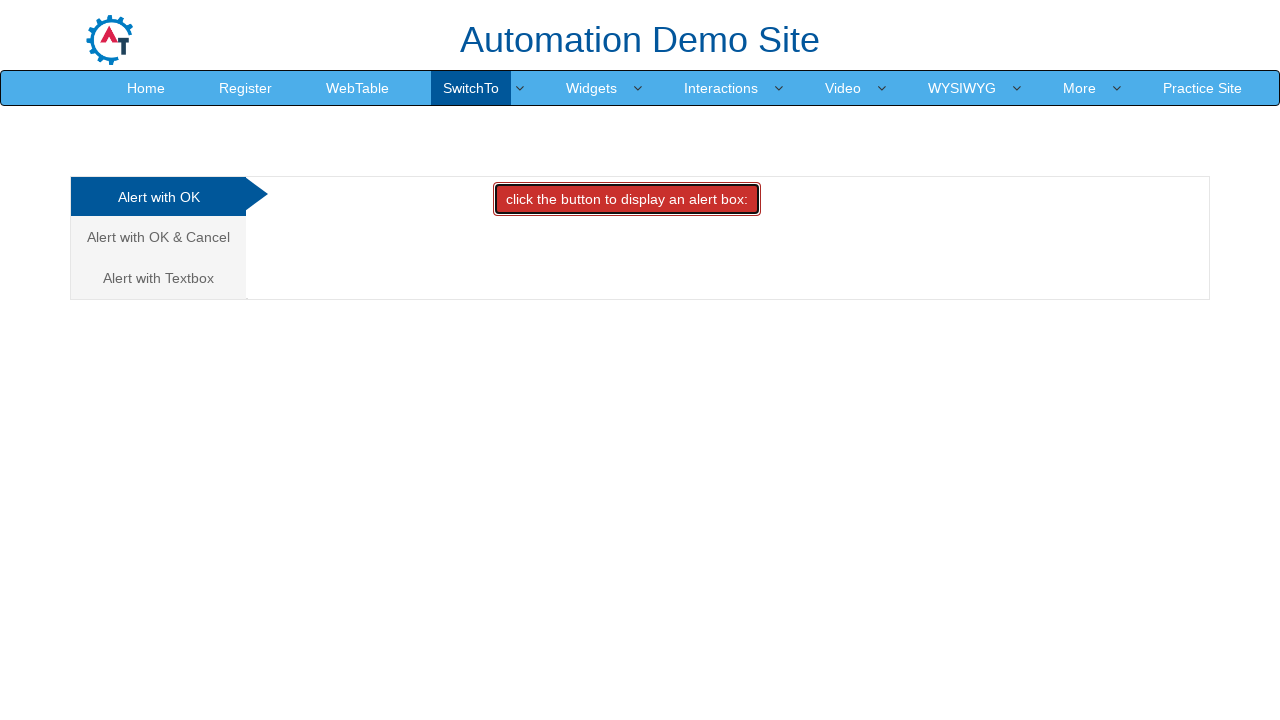

Navigated to confirmation alert section at (158, 237) on xpath=//a[text()='Alert with OK & Cancel ']
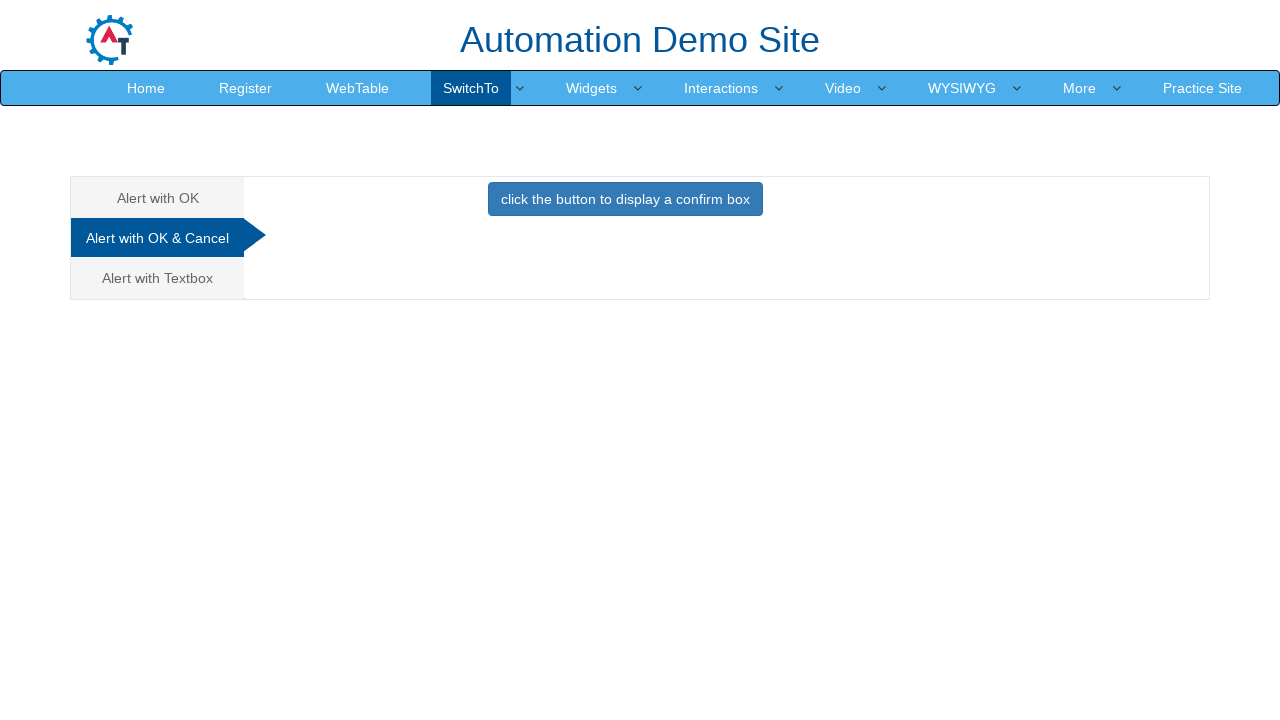

Clicked button to trigger confirmation alert at (625, 199) on xpath=//button[text()='click the button to display a confirm box ']
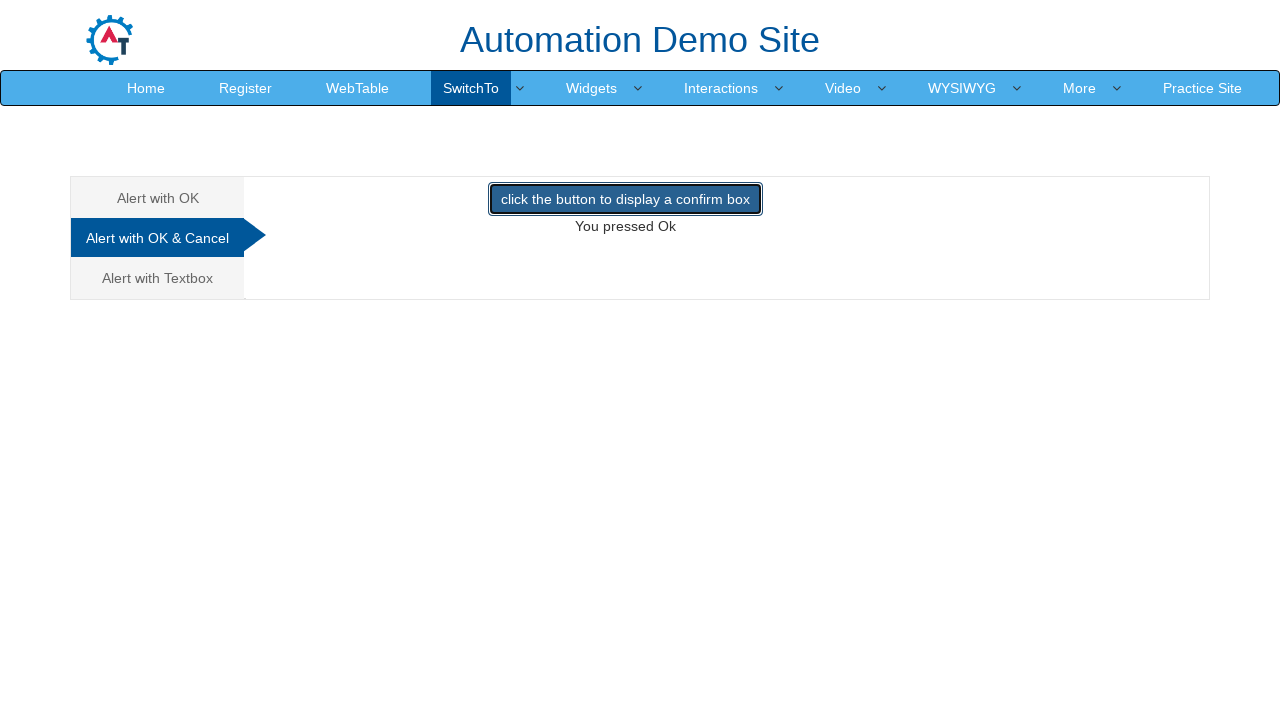

Navigated to prompt alert section at (158, 278) on xpath=//a[text()='Alert with Textbox ']
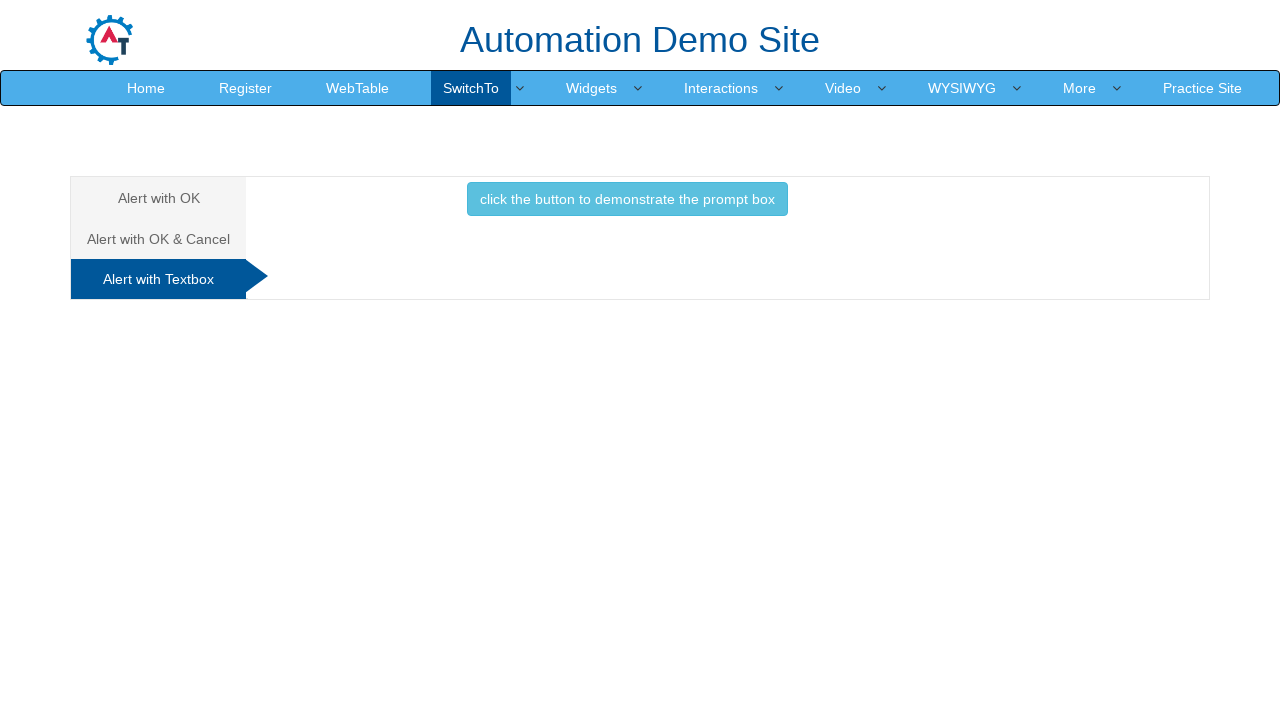

Clicked button to trigger prompt alert at (627, 199) on xpath=//button[text()='click the button to demonstrate the prompt box ']
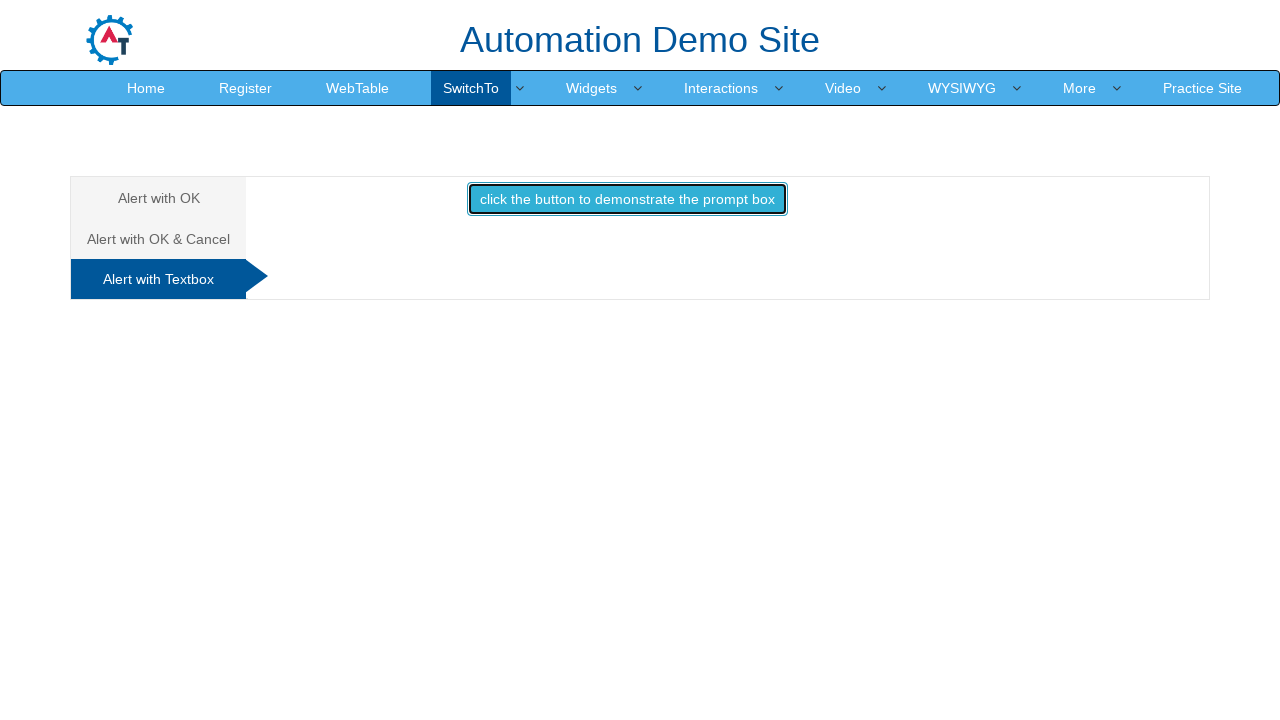

Set up dialog handler to accept prompt alert with text 'I am Kavi'
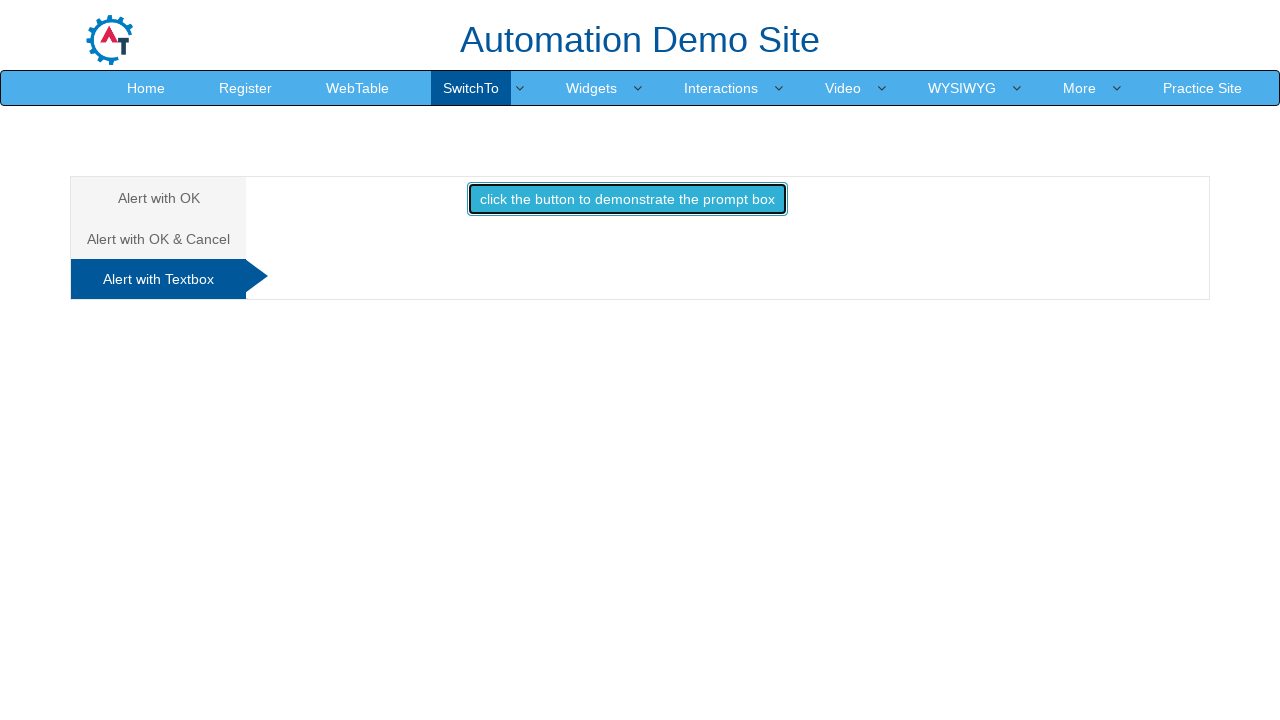

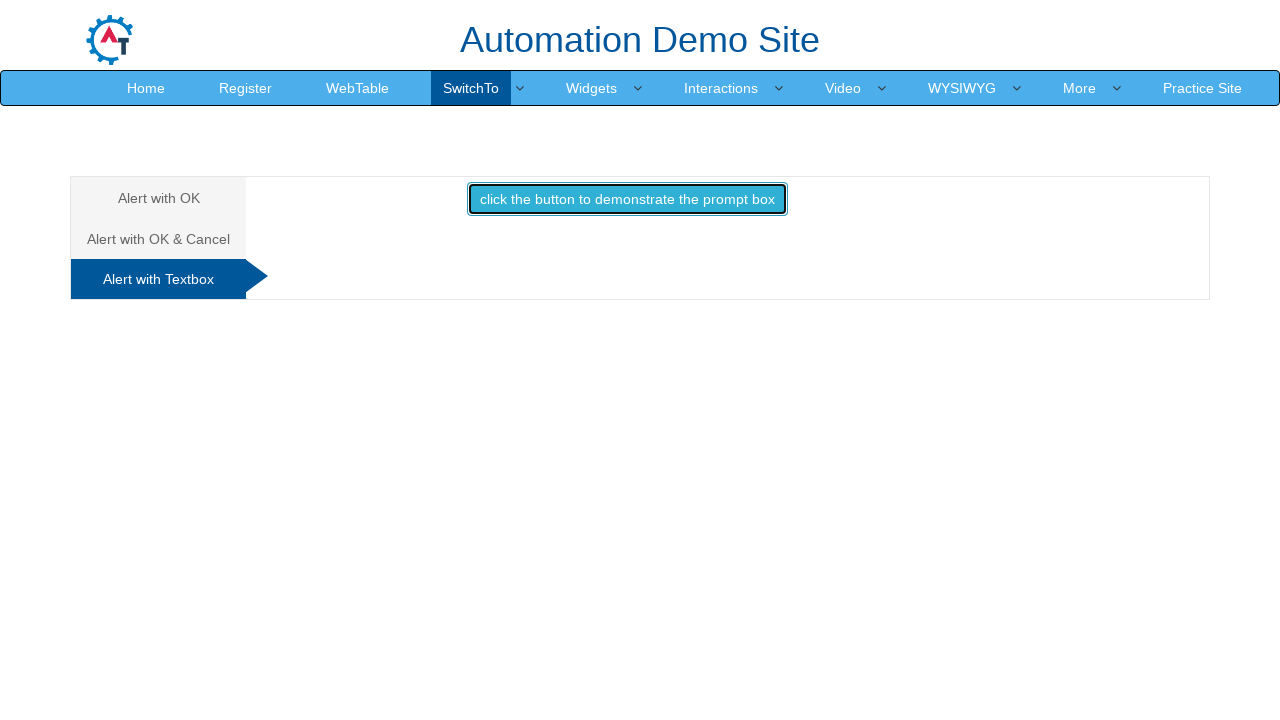